Waits for a price to reach $100, books an item, then solves a math problem and submits the answer

Starting URL: http://suninjuly.github.io/explicit_wait2.html

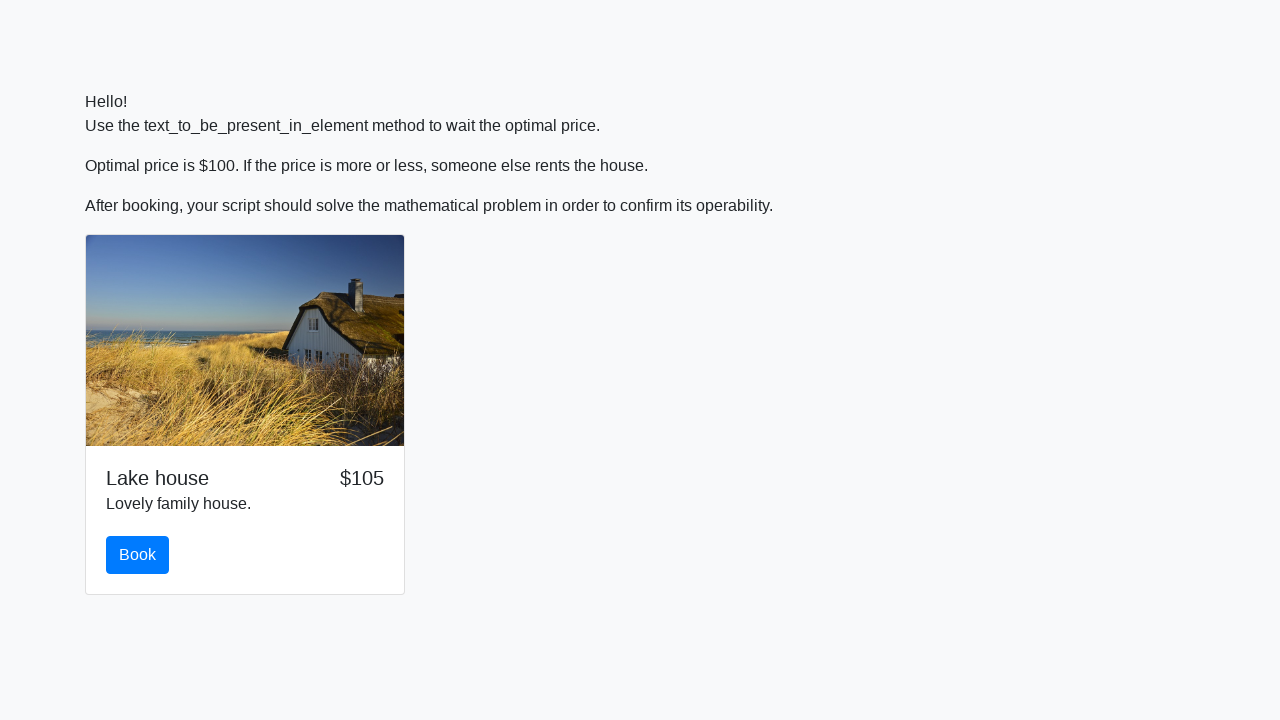

Waited for price to reach $100
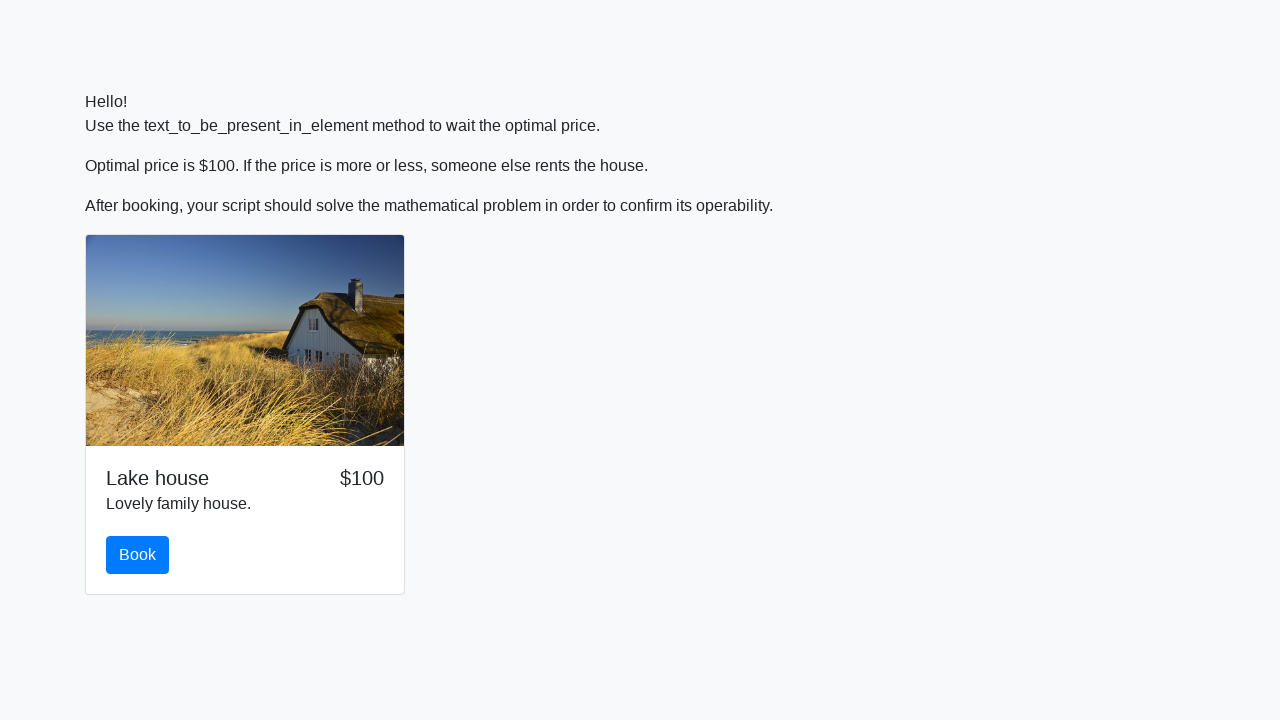

Clicked the book button at (138, 555) on #book
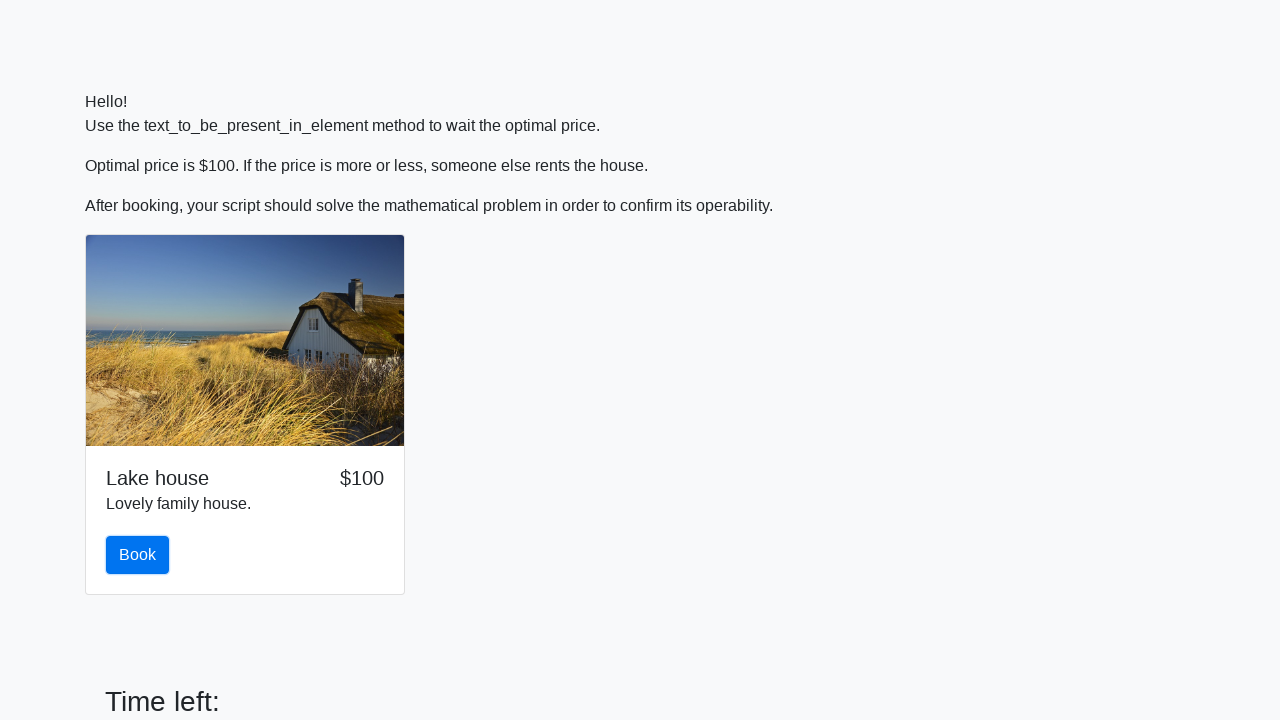

Retrieved value for calculation: 792
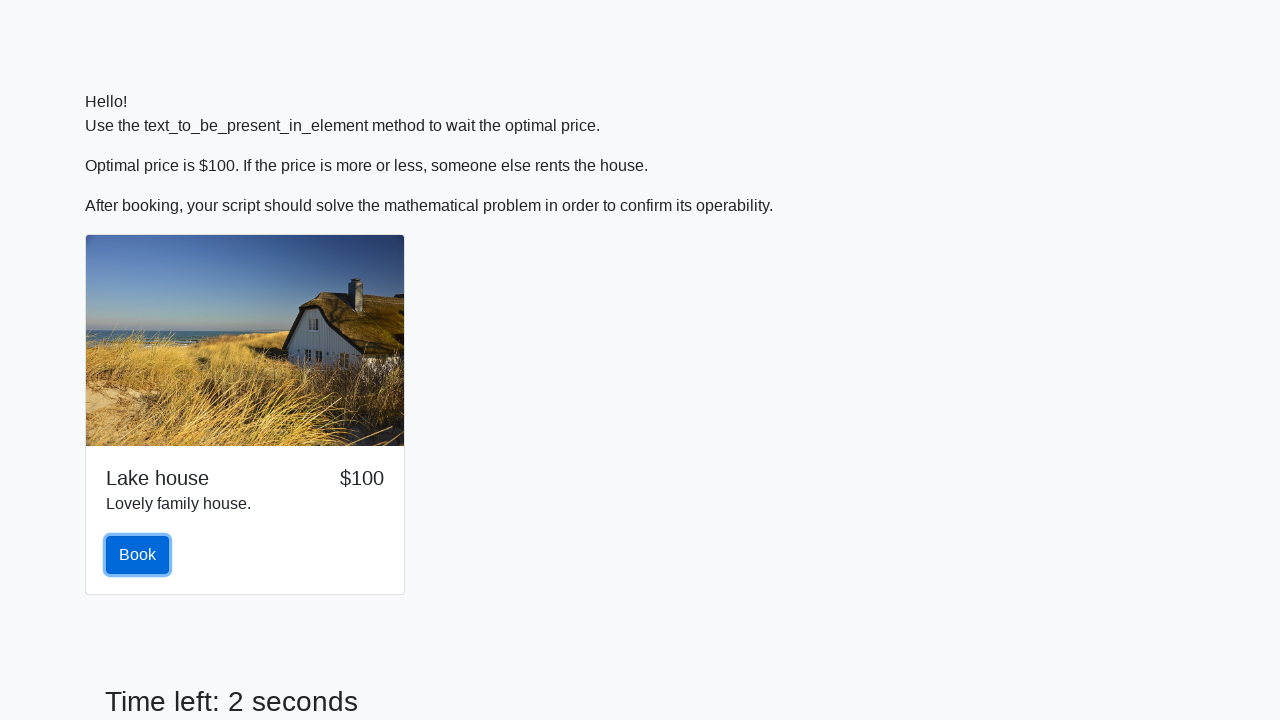

Calculated math answer: 1.3242679993188868
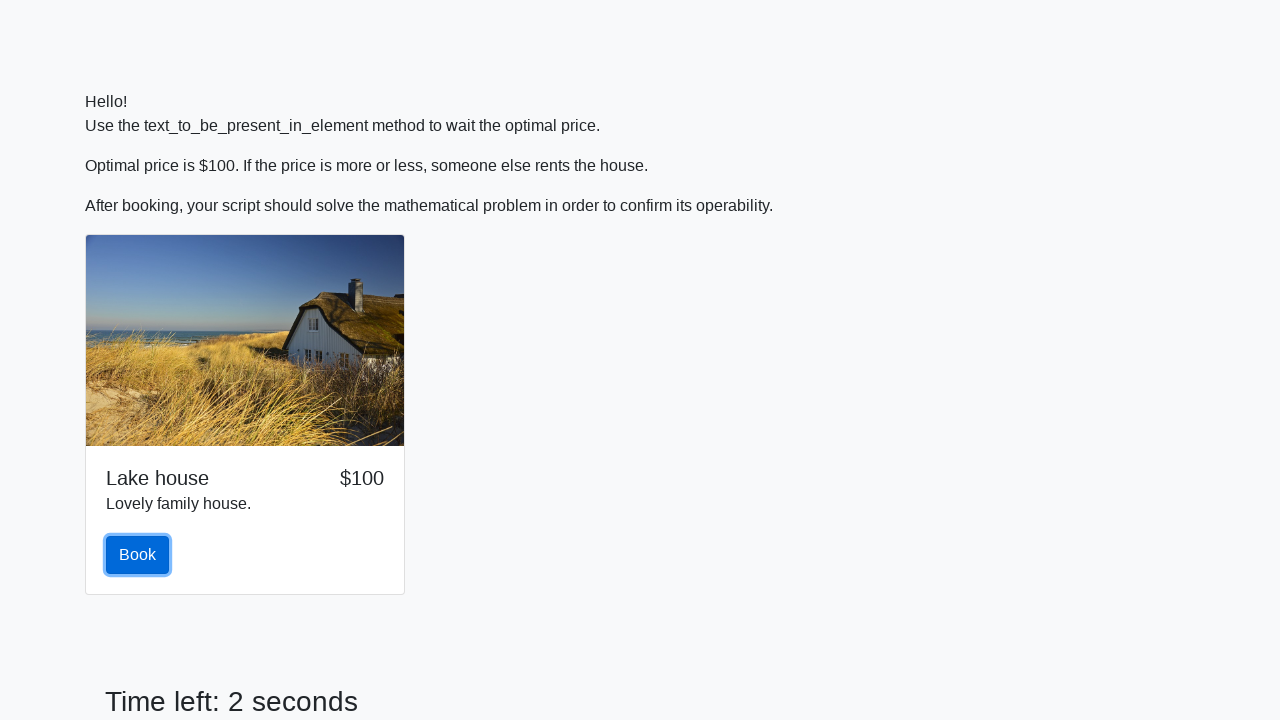

Filled answer field with calculated value on #answer
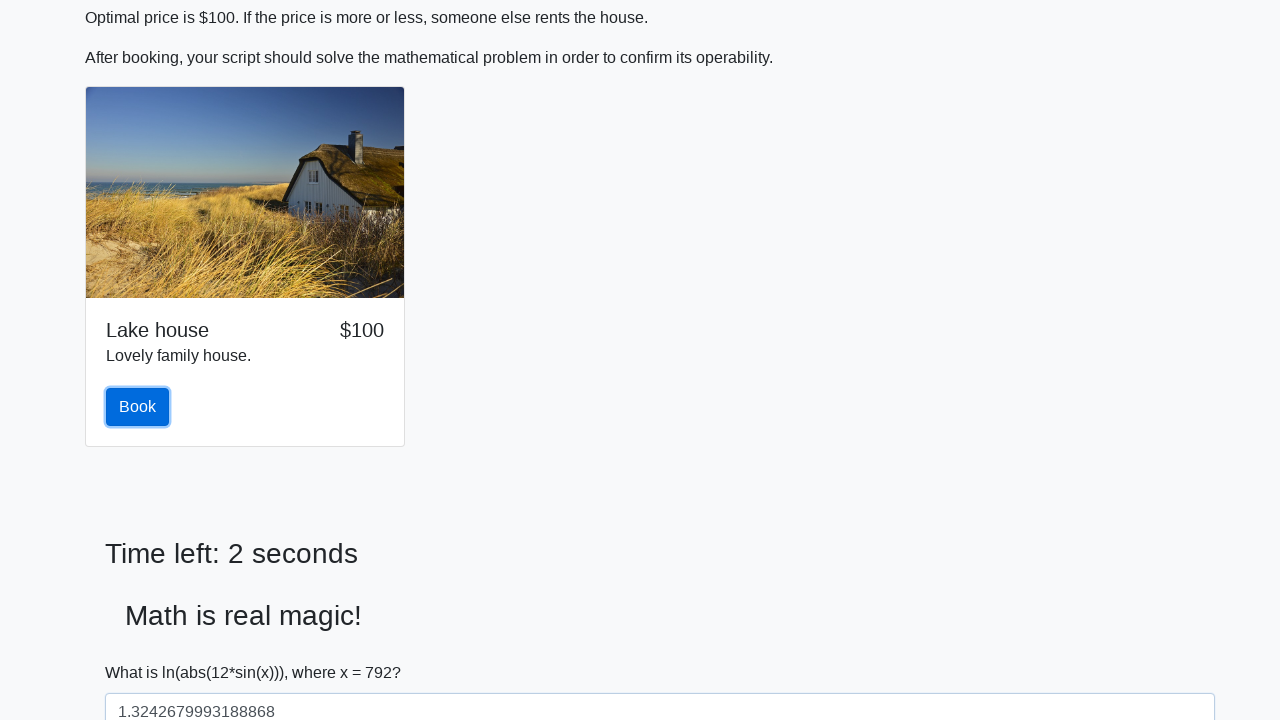

Clicked solve button to submit answer at (143, 651) on #solve
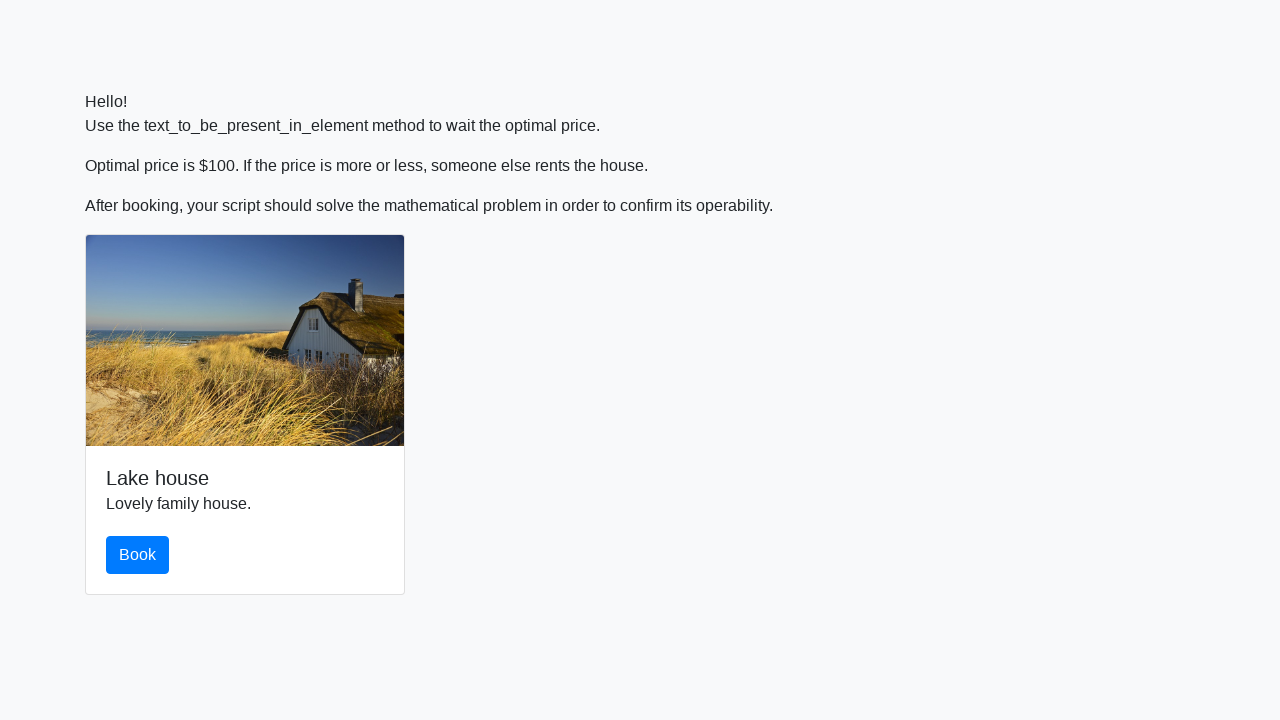

Waited 2 seconds for result to process
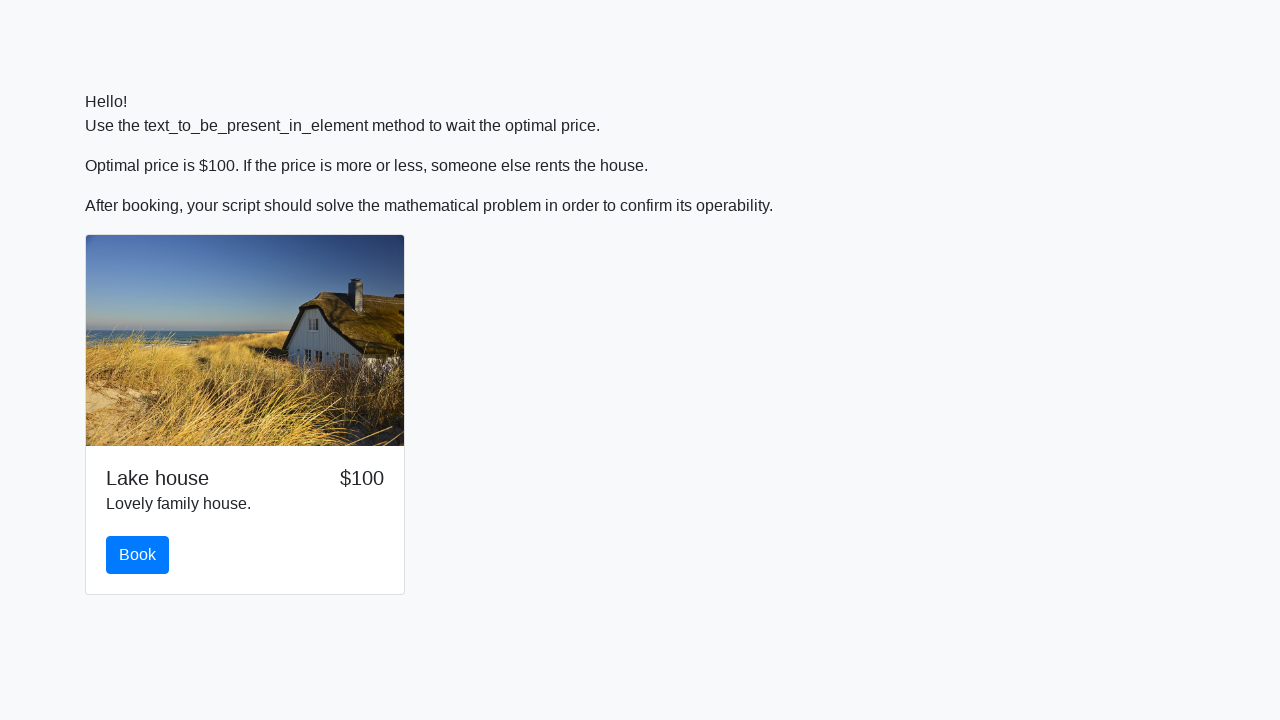

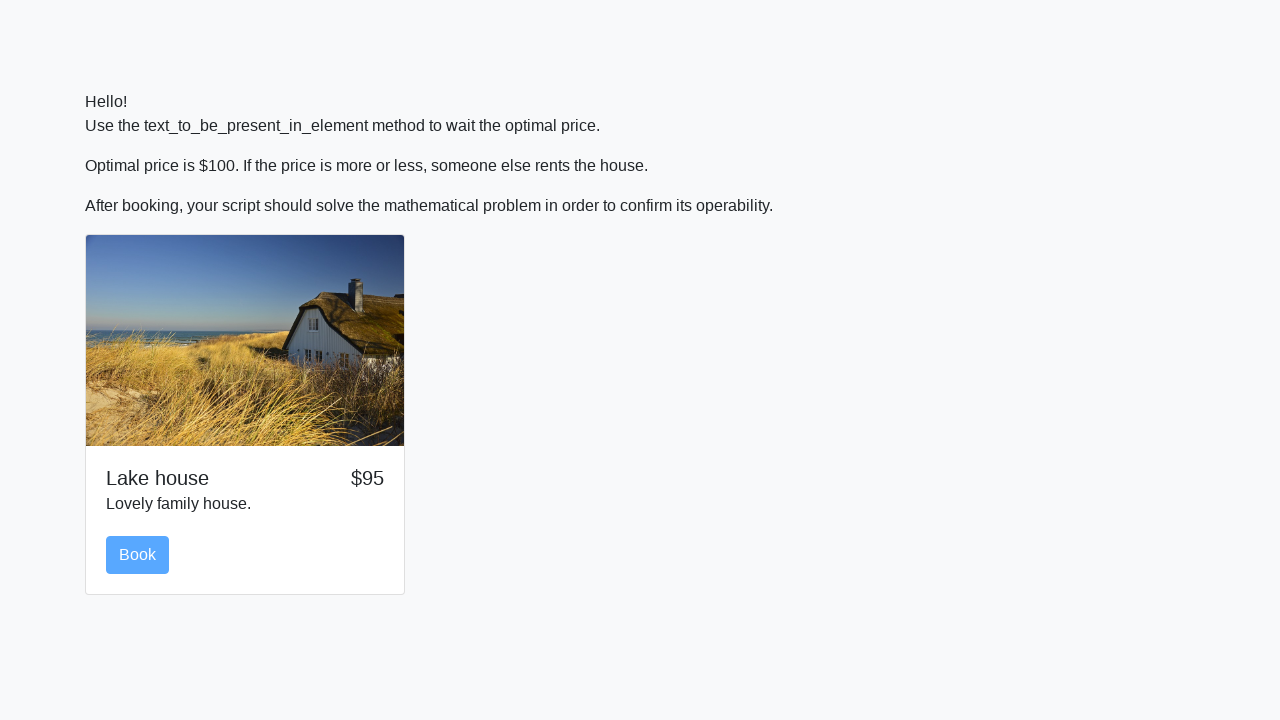